Interacts with various form elements on an Angular practice page including name field, date of birth, checkbox, and radio buttons

Starting URL: https://rahulshettyacademy.com/angularpractice/

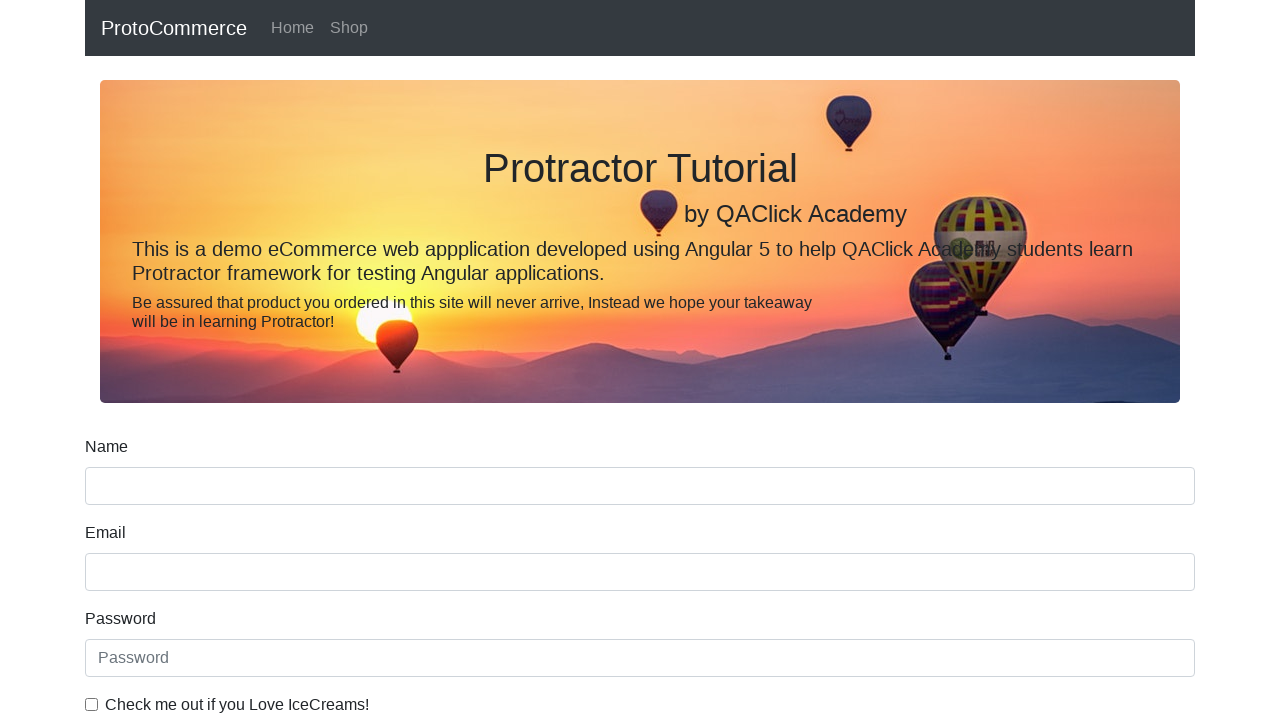

Navigated to Angular practice page
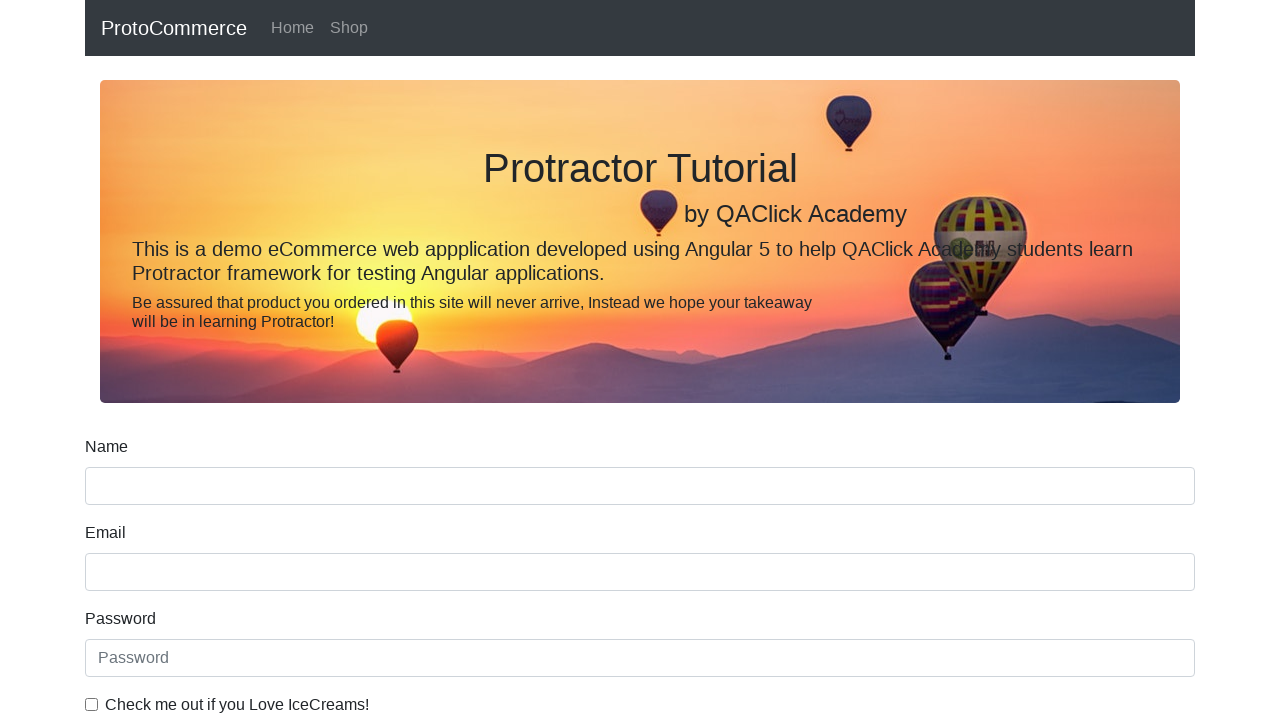

Located name input field
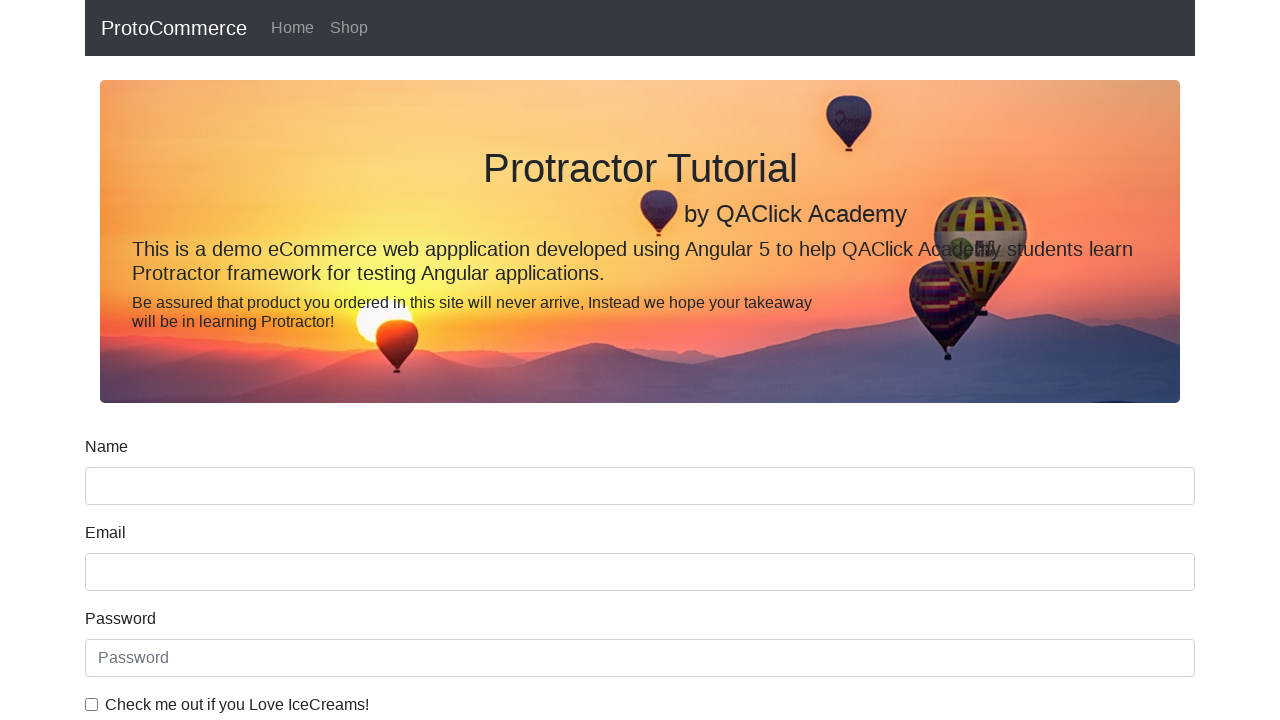

Filled date of birth field with 1992-02-02 on input[name='bday']
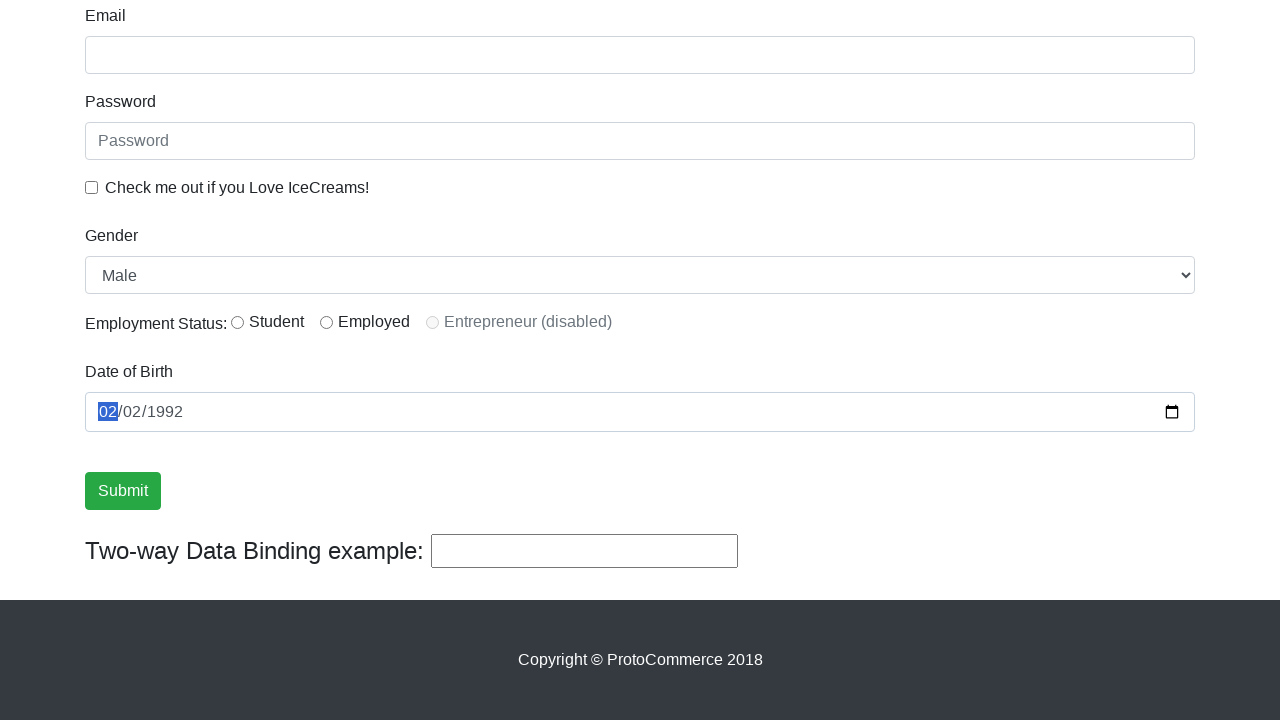

Clicked ice cream checkbox at (92, 187) on input#exampleCheck1
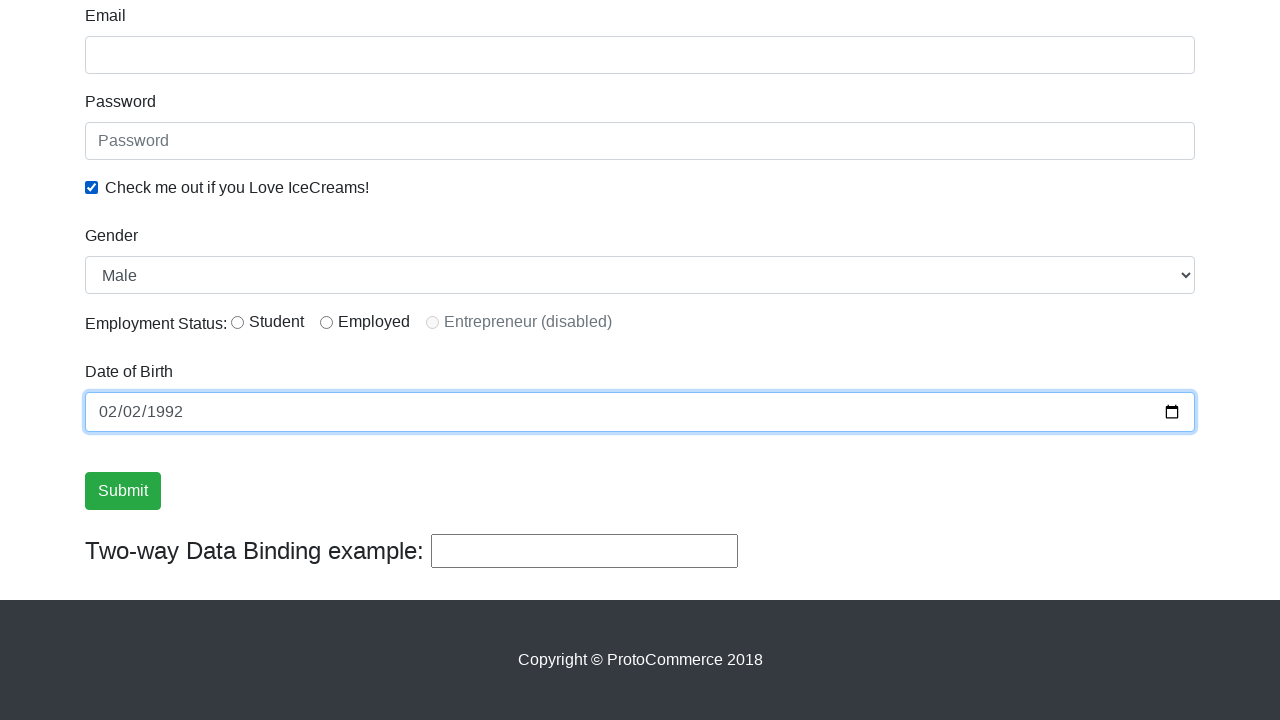

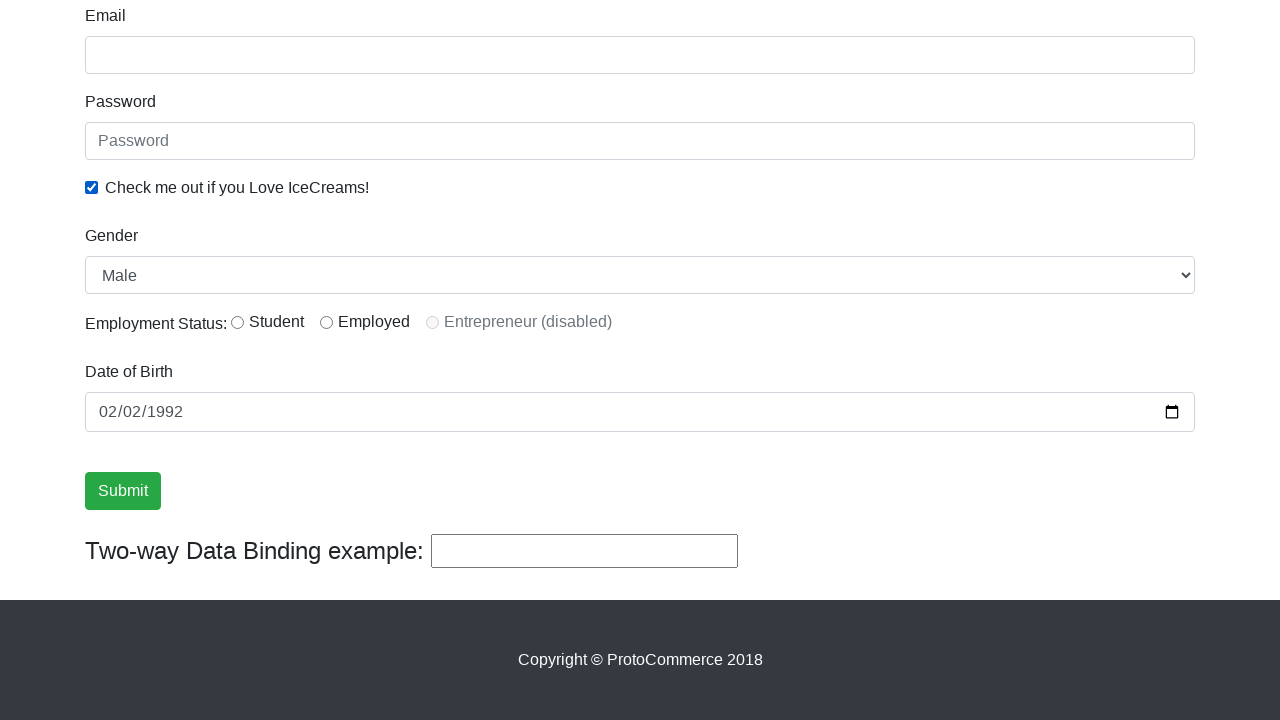